Tests table functionality by scrolling to a fixed-header table, extracting values from the 4th column, summing them, and verifying the sum matches the displayed total amount.

Starting URL: https://rahulshettyacademy.com/AutomationPractice/

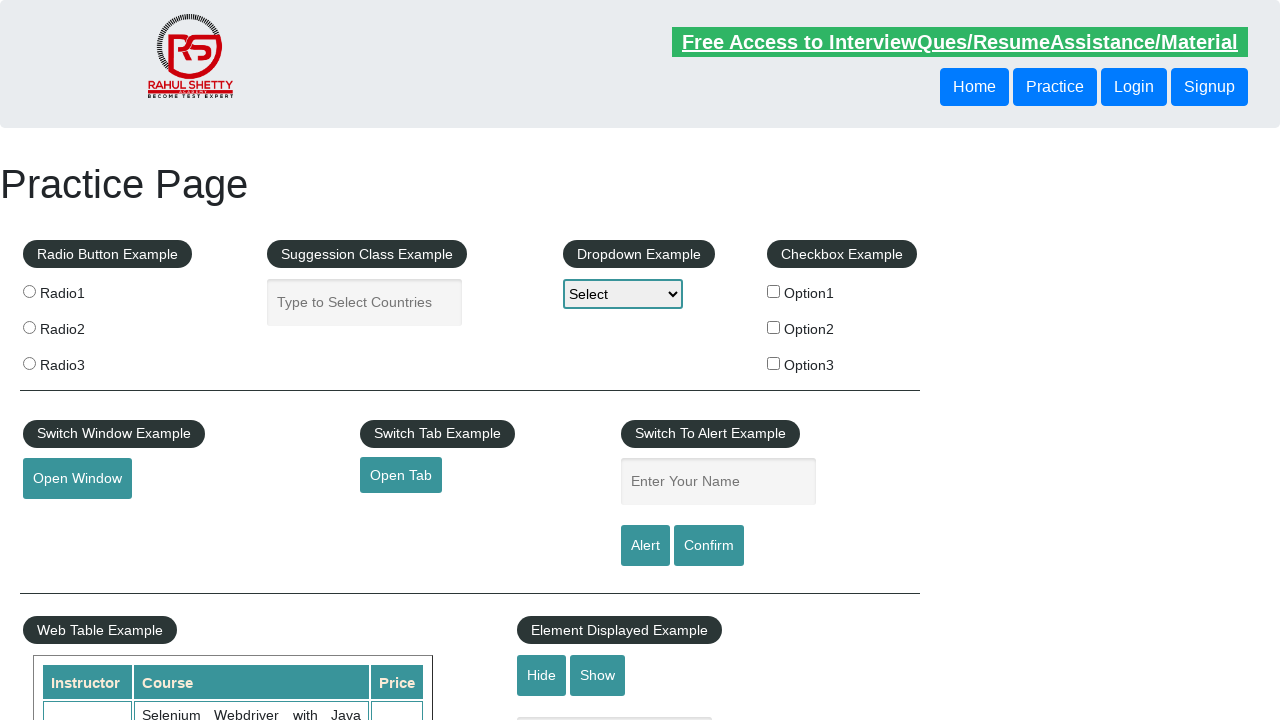

Scrolled down the page by 500 pixels
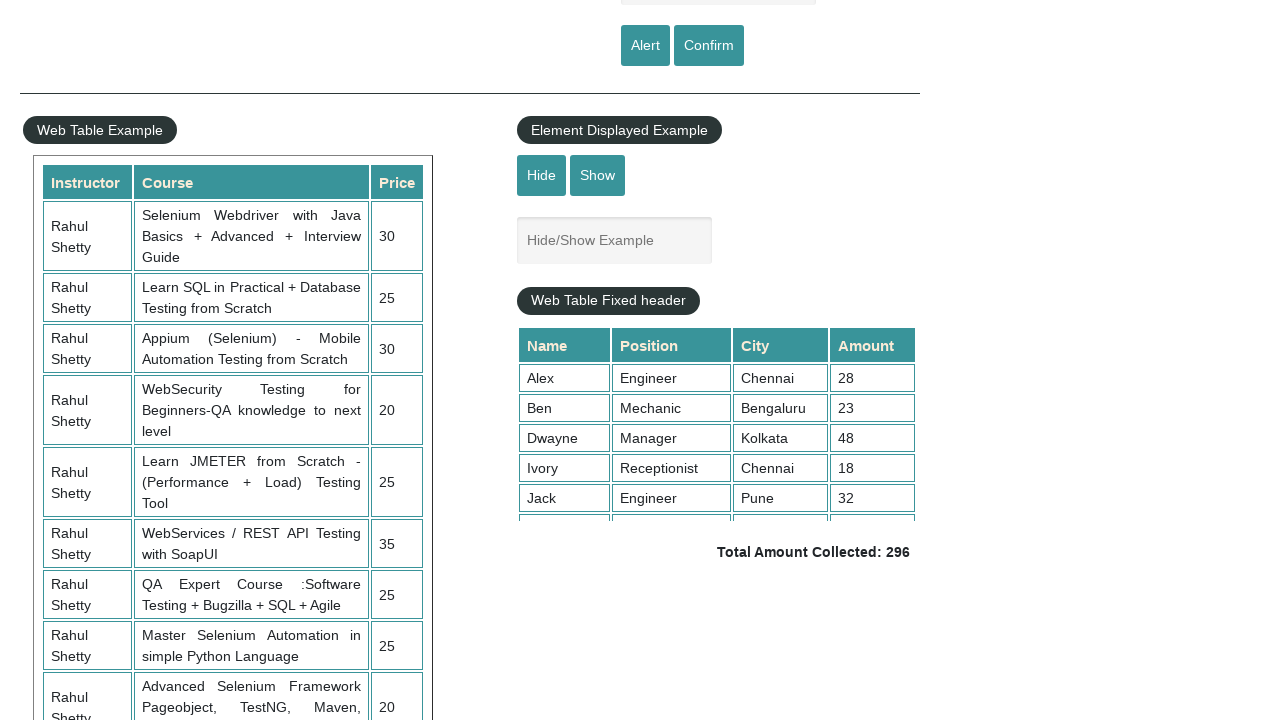

Waited for fixed-header table to be visible
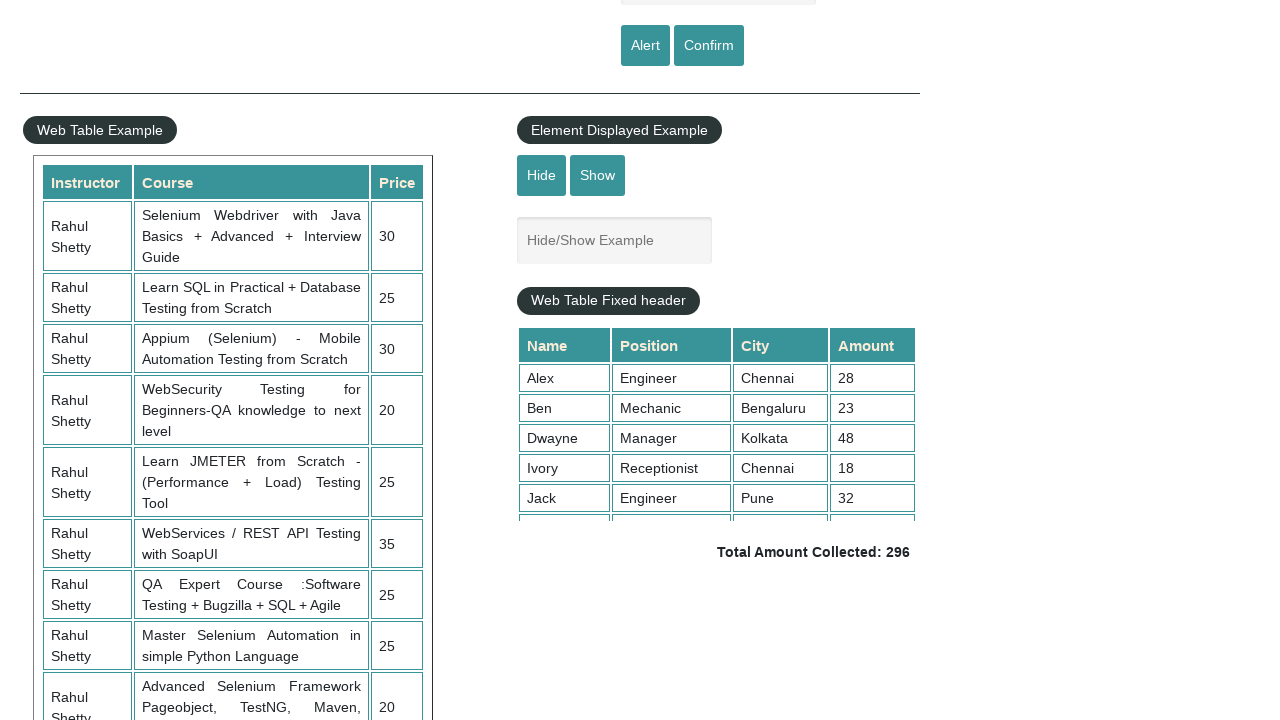

Scrolled within the fixed-header table to load all rows
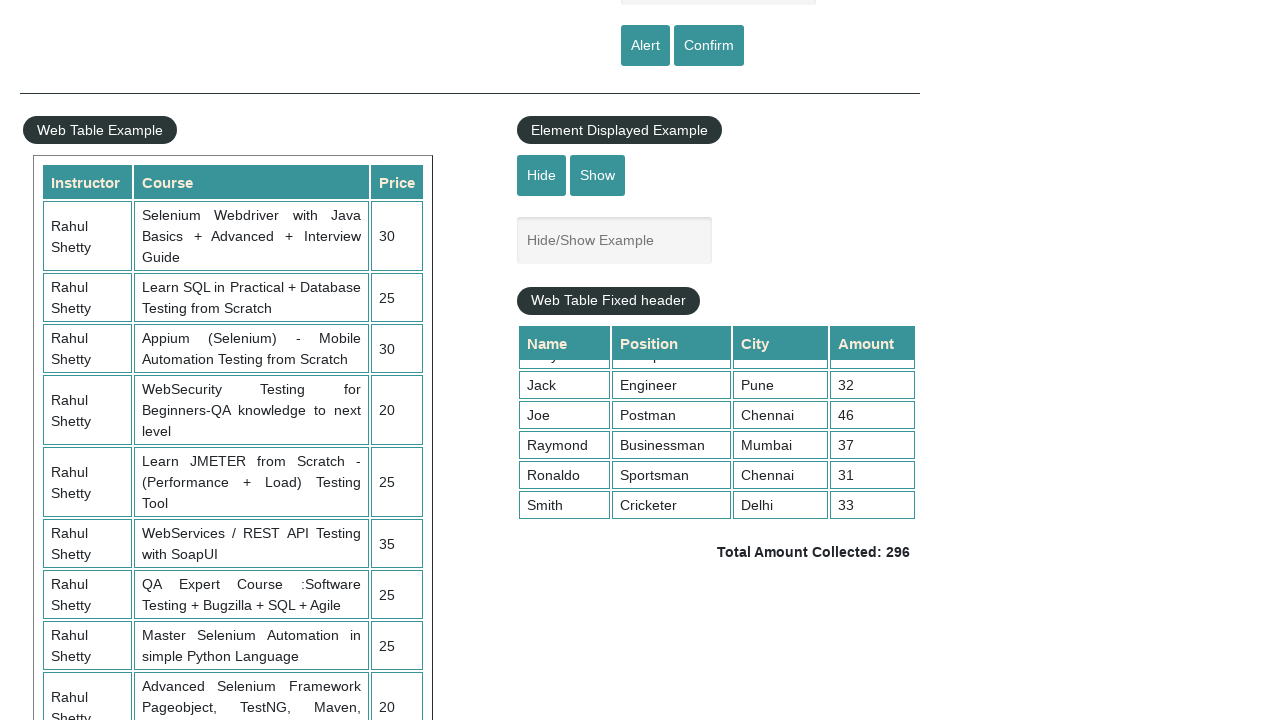

Waited for scroll animation to complete
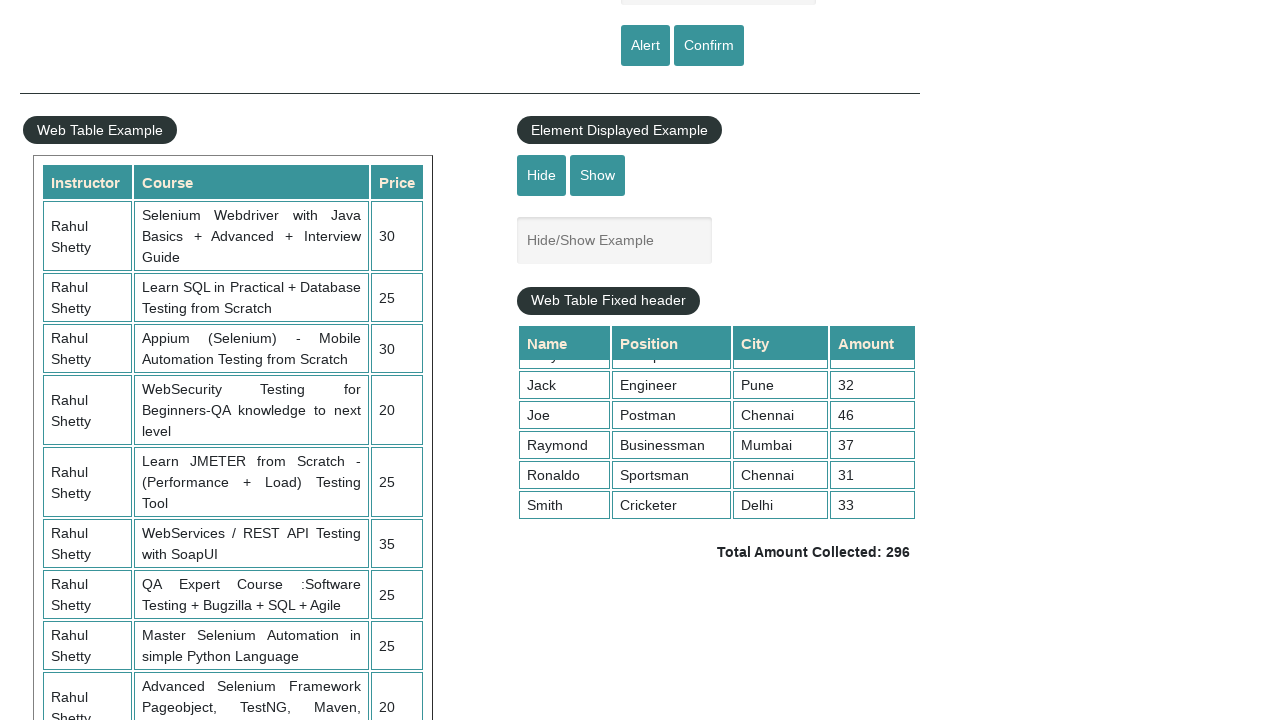

Extracted 9 values from the 4th column of the table
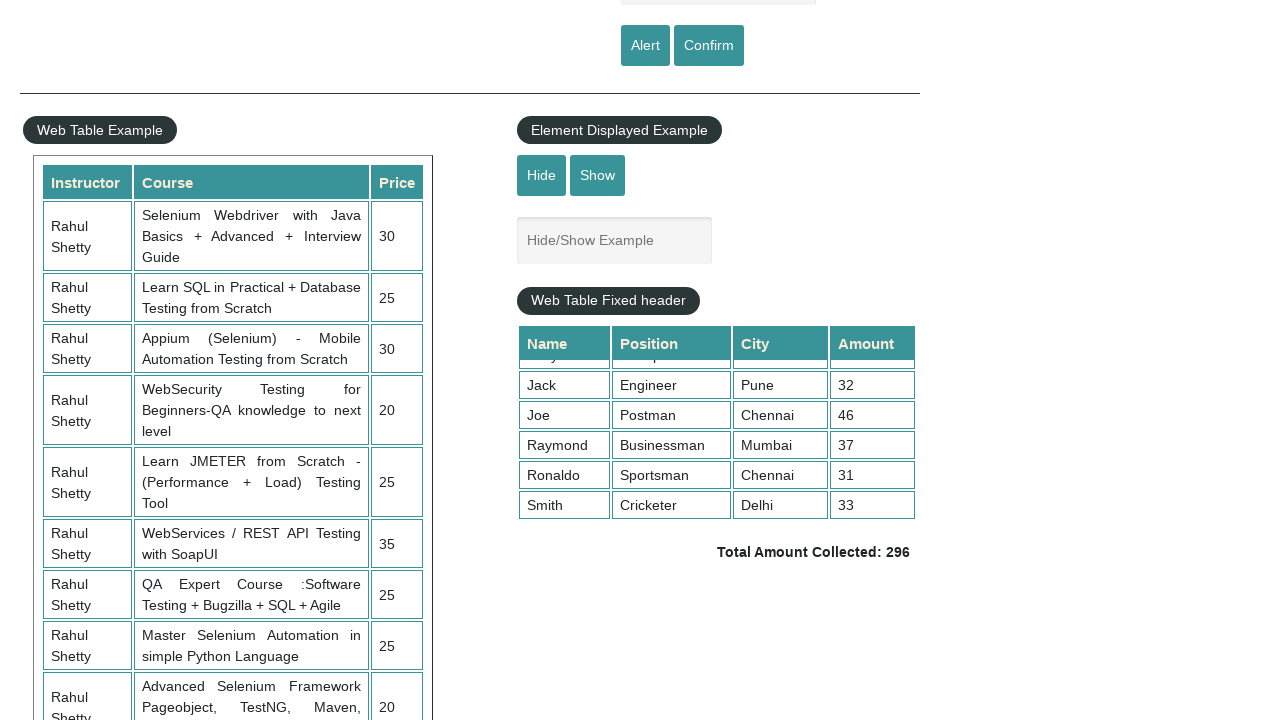

Calculated sum of column values: 296
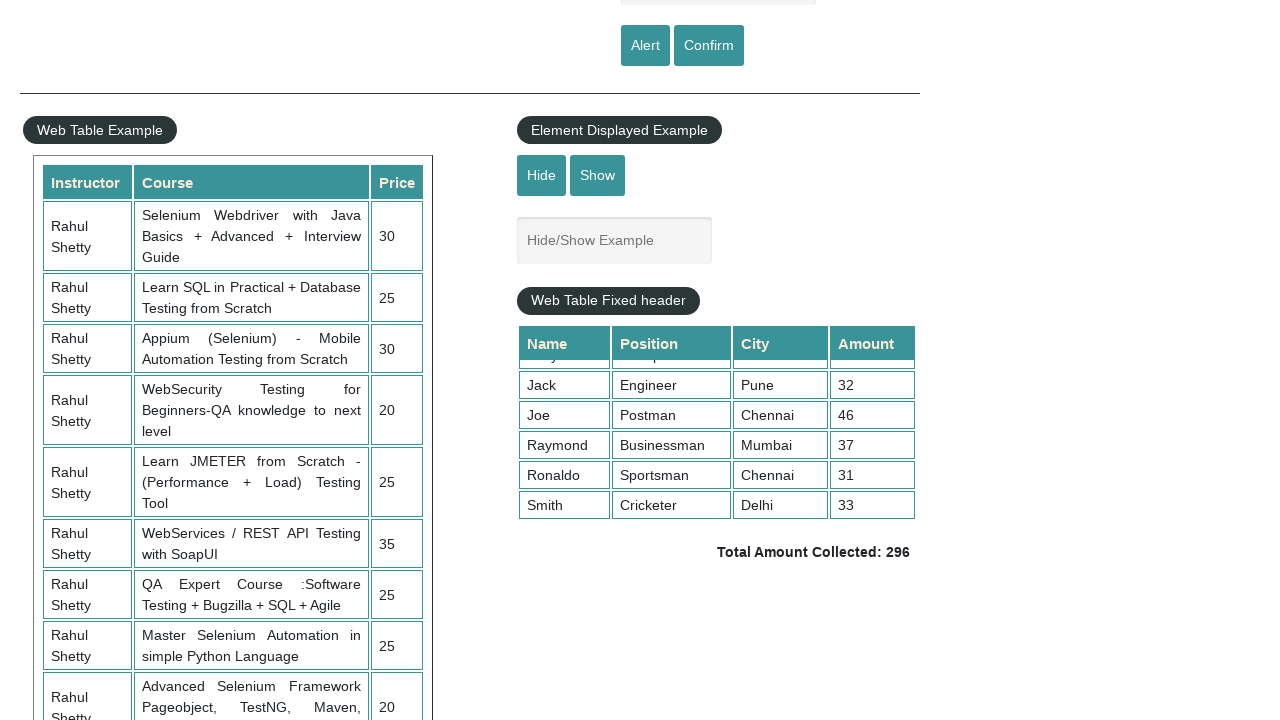

Retrieved displayed total amount text:  Total Amount Collected: 296 
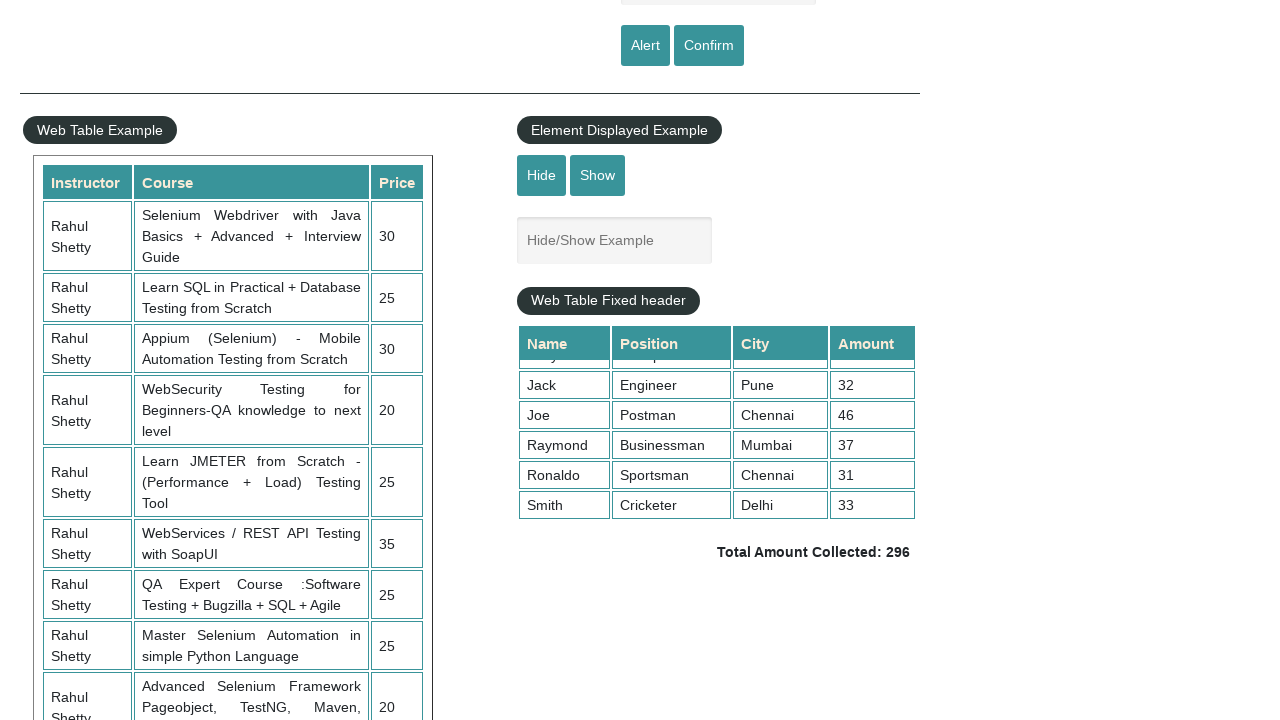

Parsed displayed total: 296
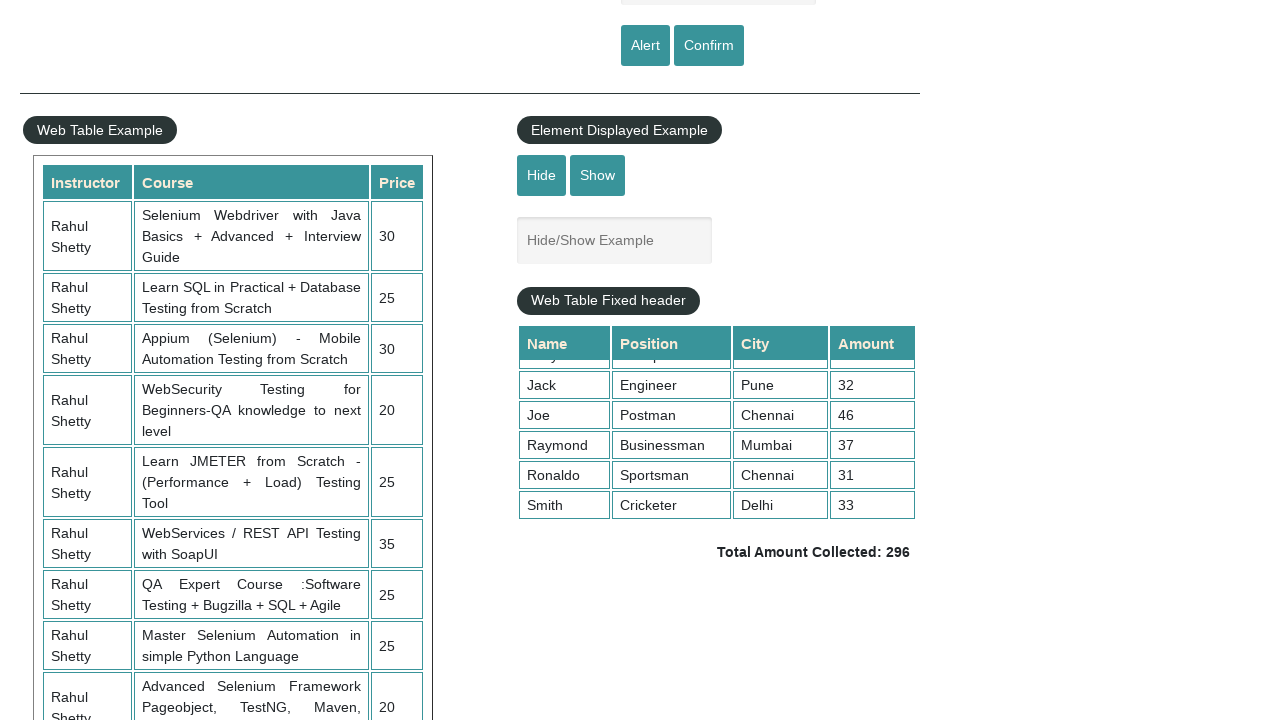

Verified calculated sum (296) matches displayed total (296)
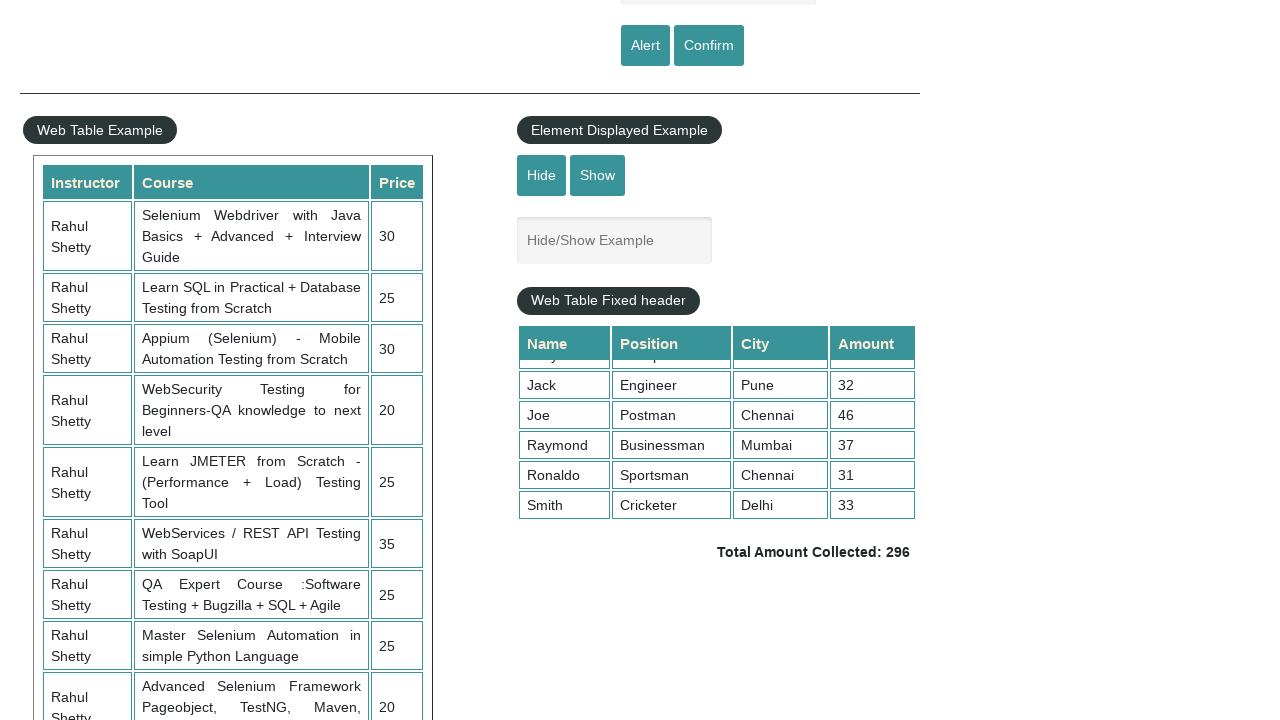

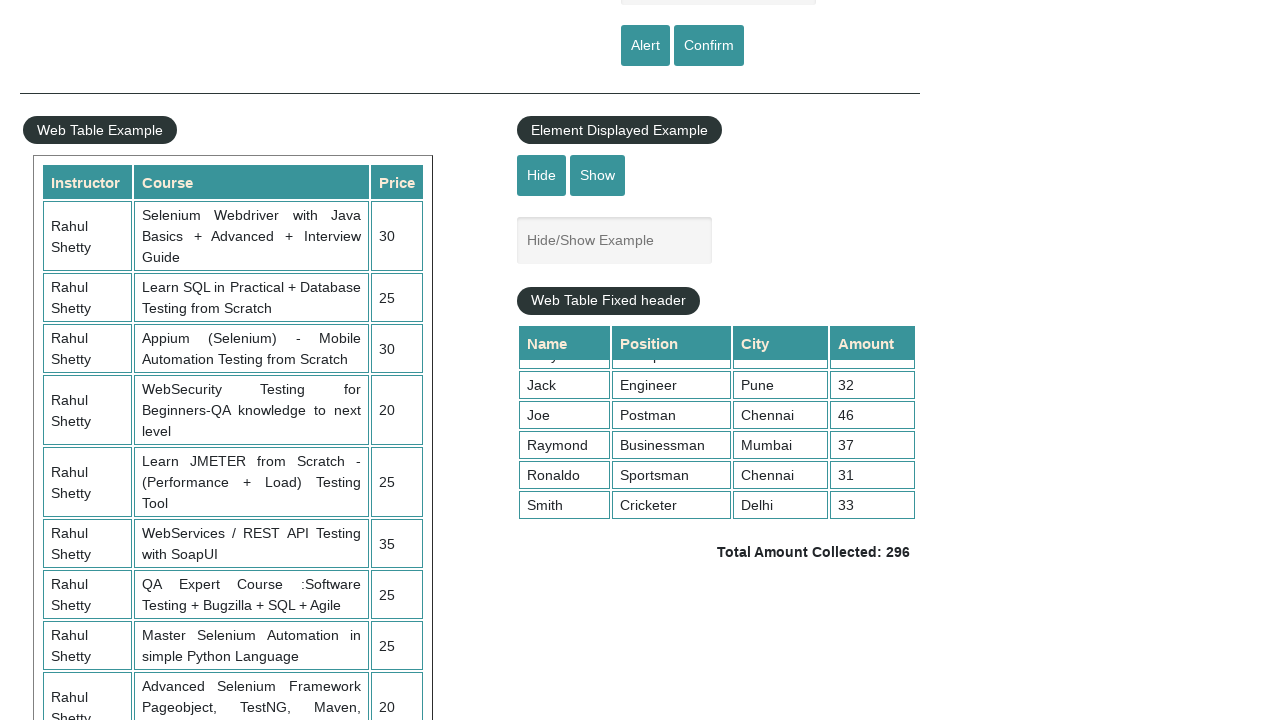